Completes the RPA Challenge by filling out a form with personal information fields (first name, last name, company, role, address, email, phone) and submitting it multiple times with different data entries.

Starting URL: https://www.rpachallenge.com/

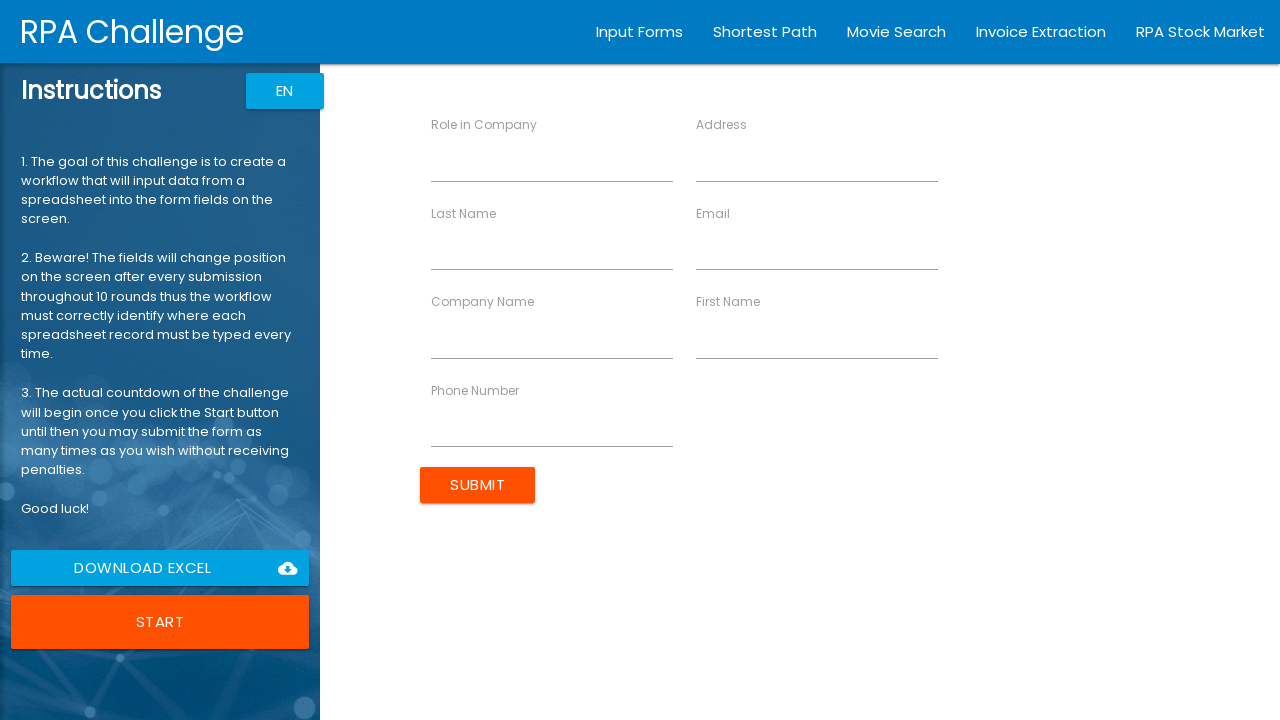

Clicked start button to begin RPA Challenge at (160, 622) on xpath=/html/body/app-root/div[2]/app-rpa1/div/div[1]/div[6]/button
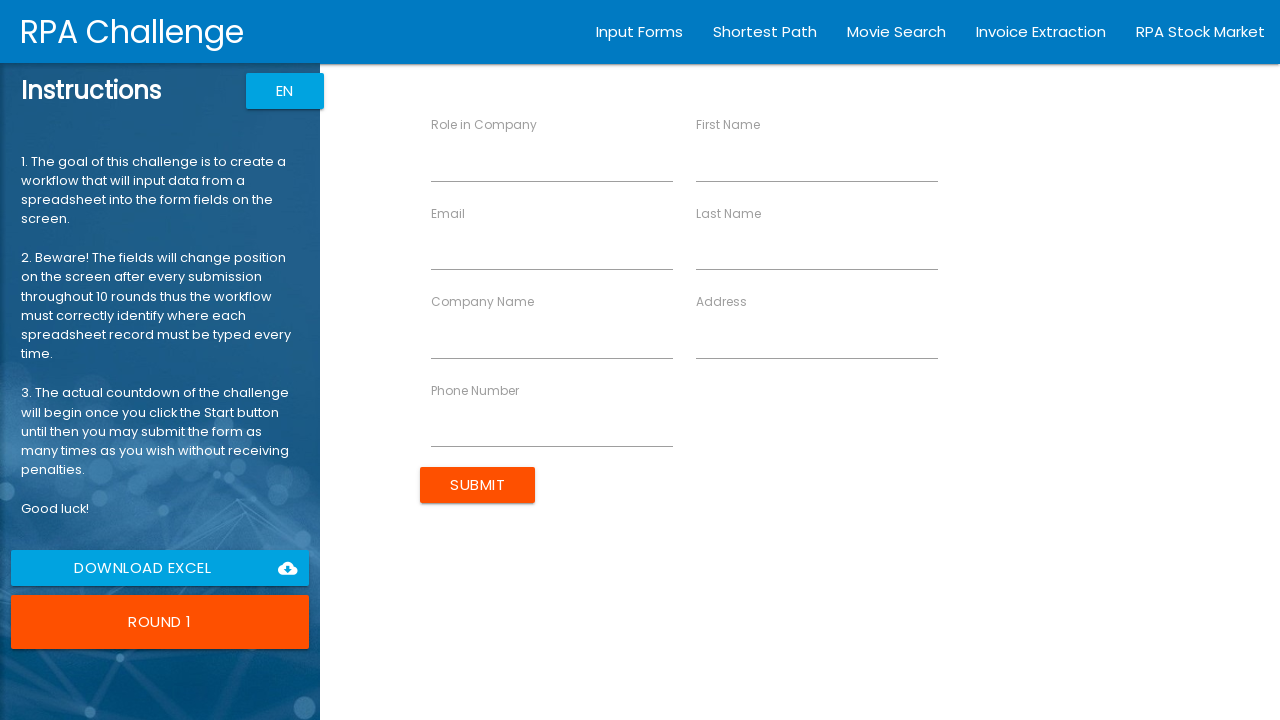

Filled company name field with 'Tech Corp' on [ng-reflect-name="labelCompanyName"]
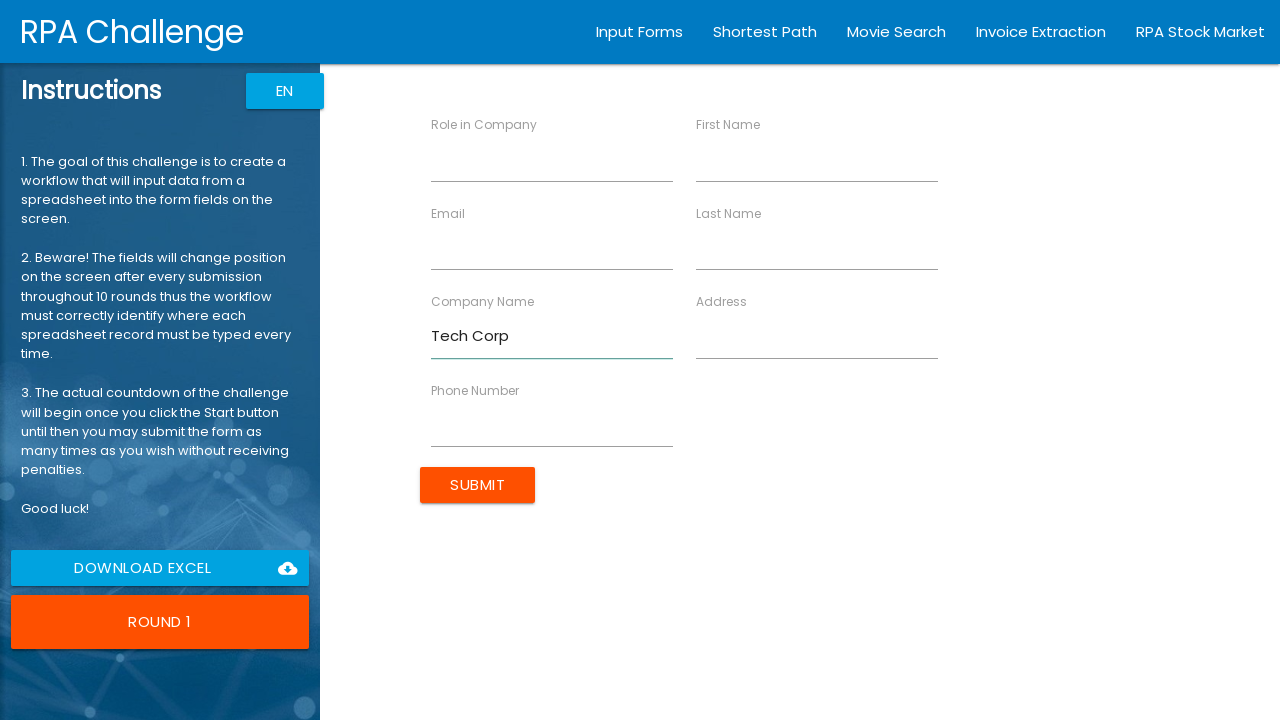

Filled phone number field with '5551234567' on [ng-reflect-name="labelPhone"]
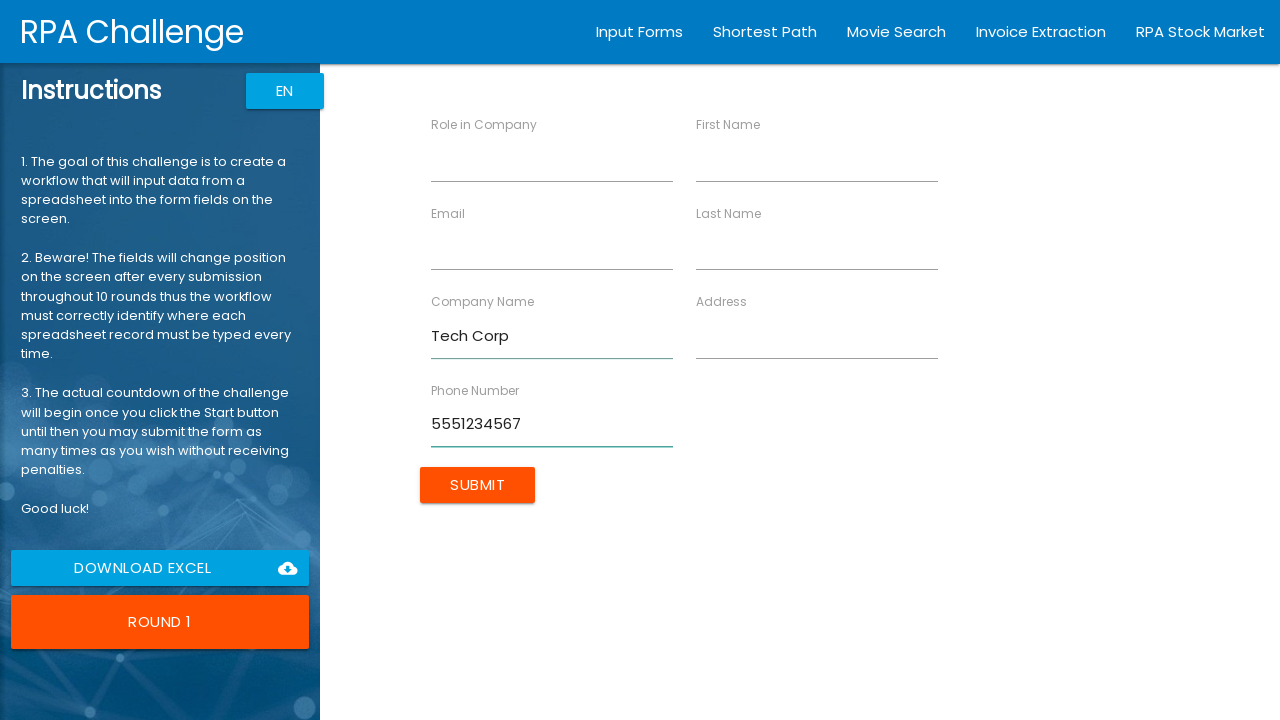

Filled email field with 'john.smith@example.com' on [ng-reflect-name="labelEmail"]
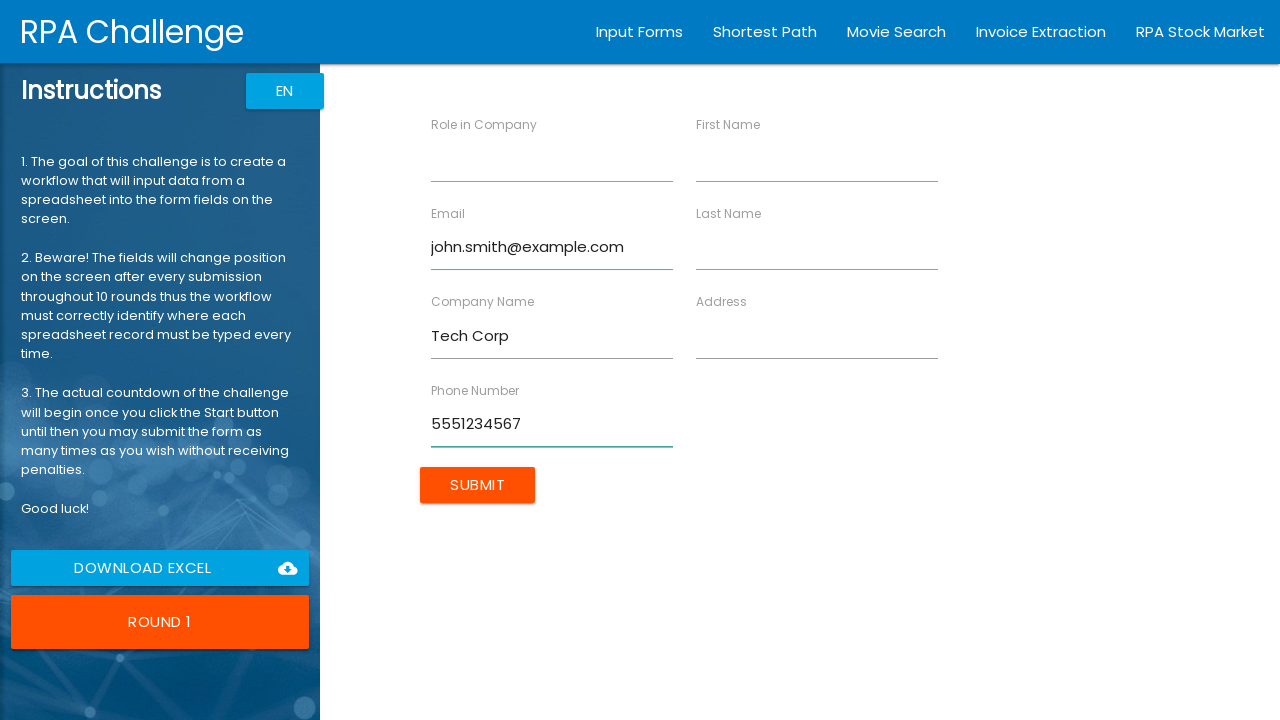

Filled role field with 'Developer' on [ng-reflect-name="labelRole"]
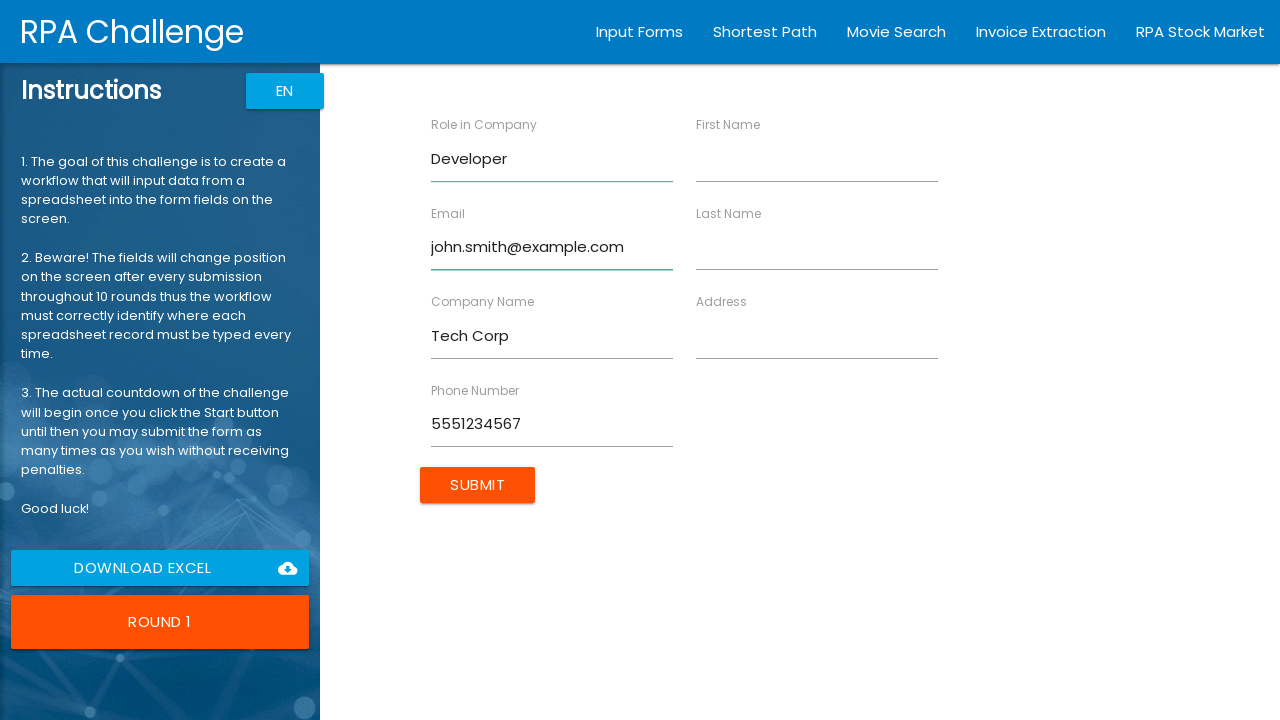

Filled last name field with 'Smith' on [ng-reflect-name="labelLastName"]
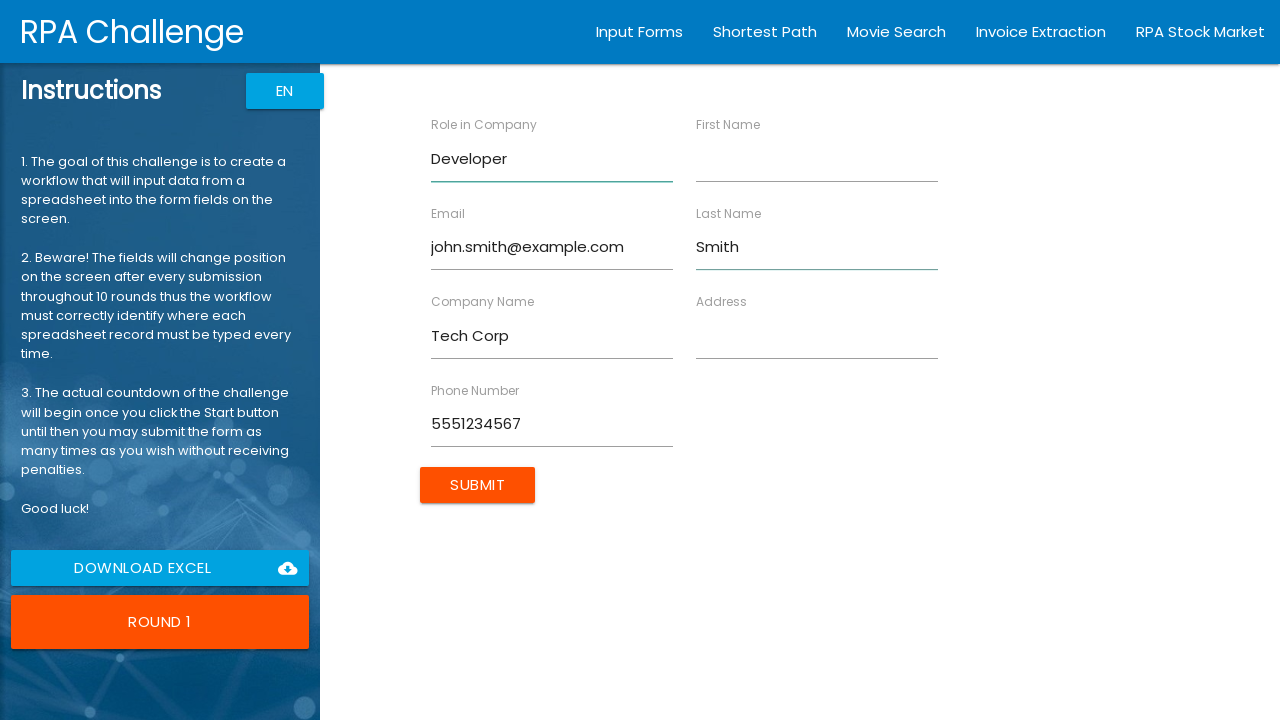

Filled address field with '123 Main St' on [ng-reflect-name="labelAddress"]
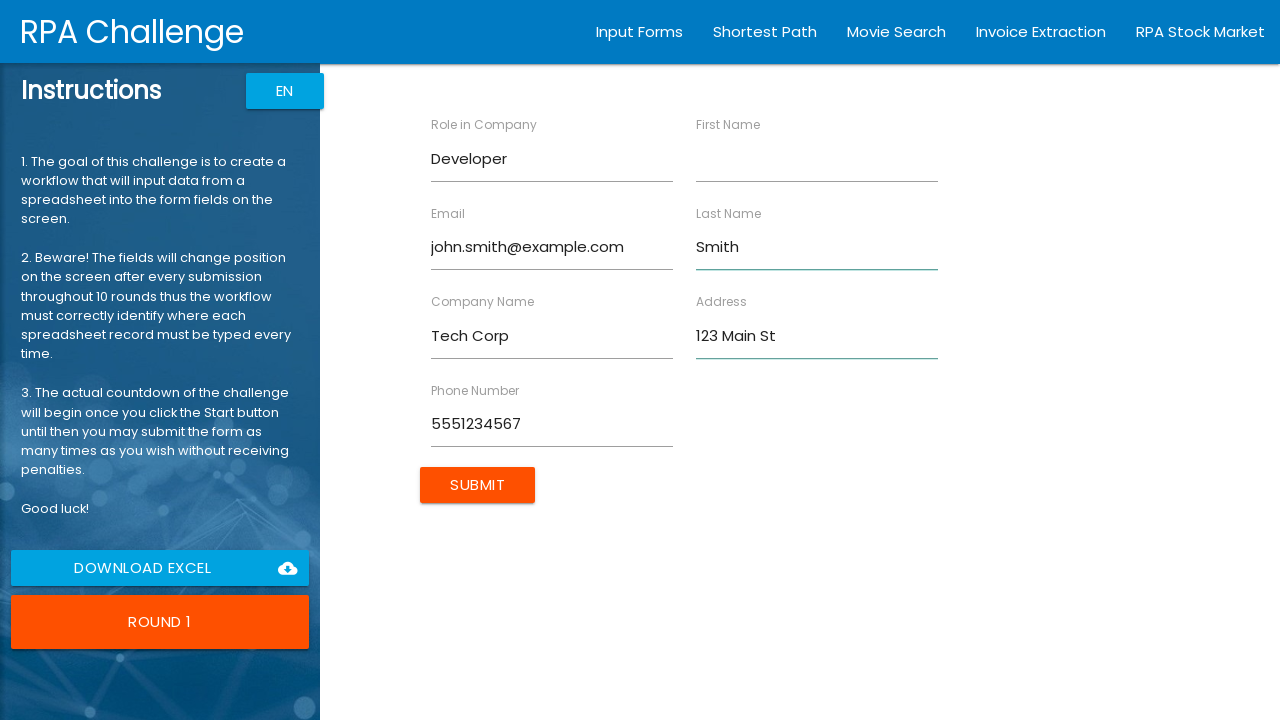

Filled first name field with 'John' on [ng-reflect-name="labelFirstName"]
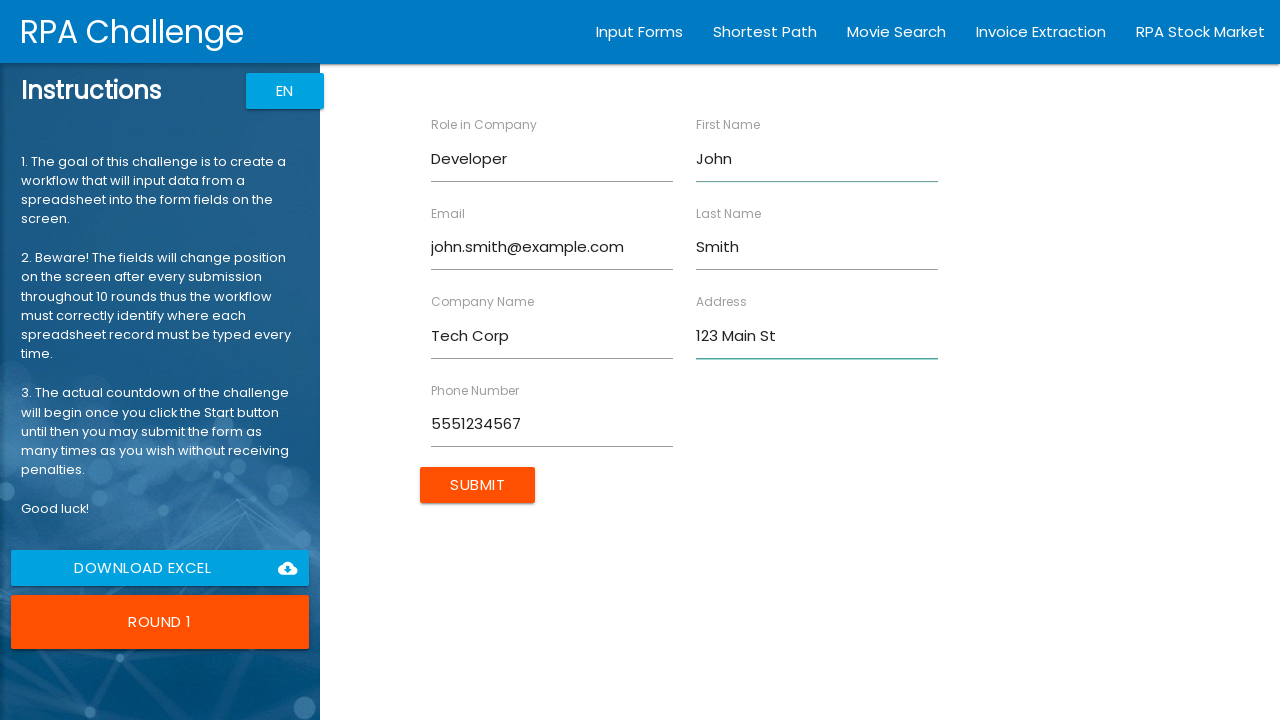

Submitted form with data for John Smith at (478, 485) on xpath=/html/body/app-root/div[2]/app-rpa1/div/div[2]/form/input
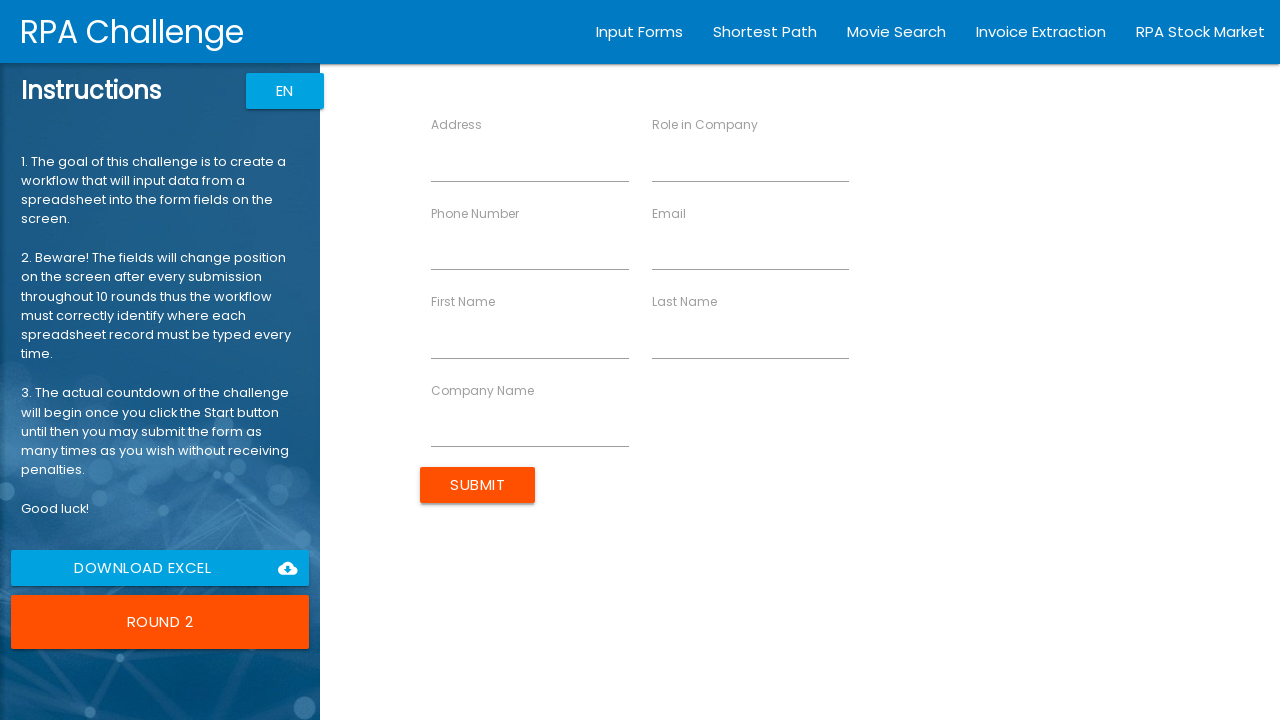

Filled company name field with 'Data Inc' on [ng-reflect-name="labelCompanyName"]
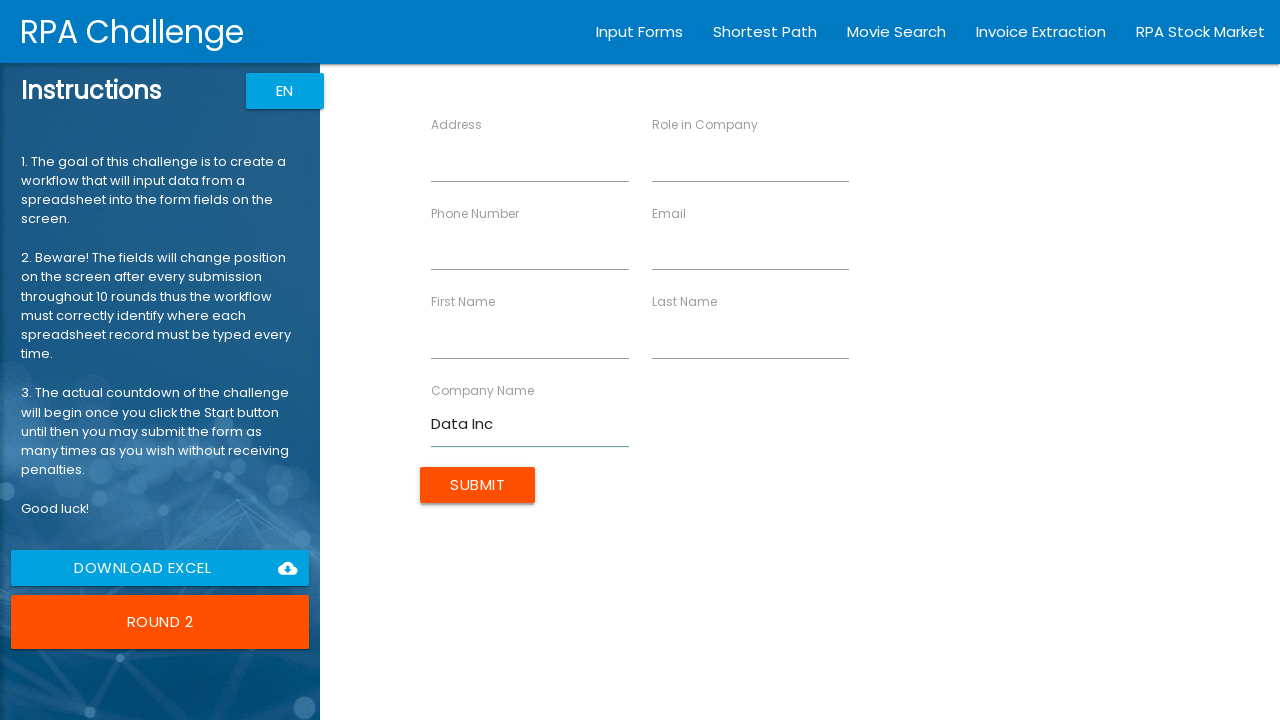

Filled phone number field with '5559876543' on [ng-reflect-name="labelPhone"]
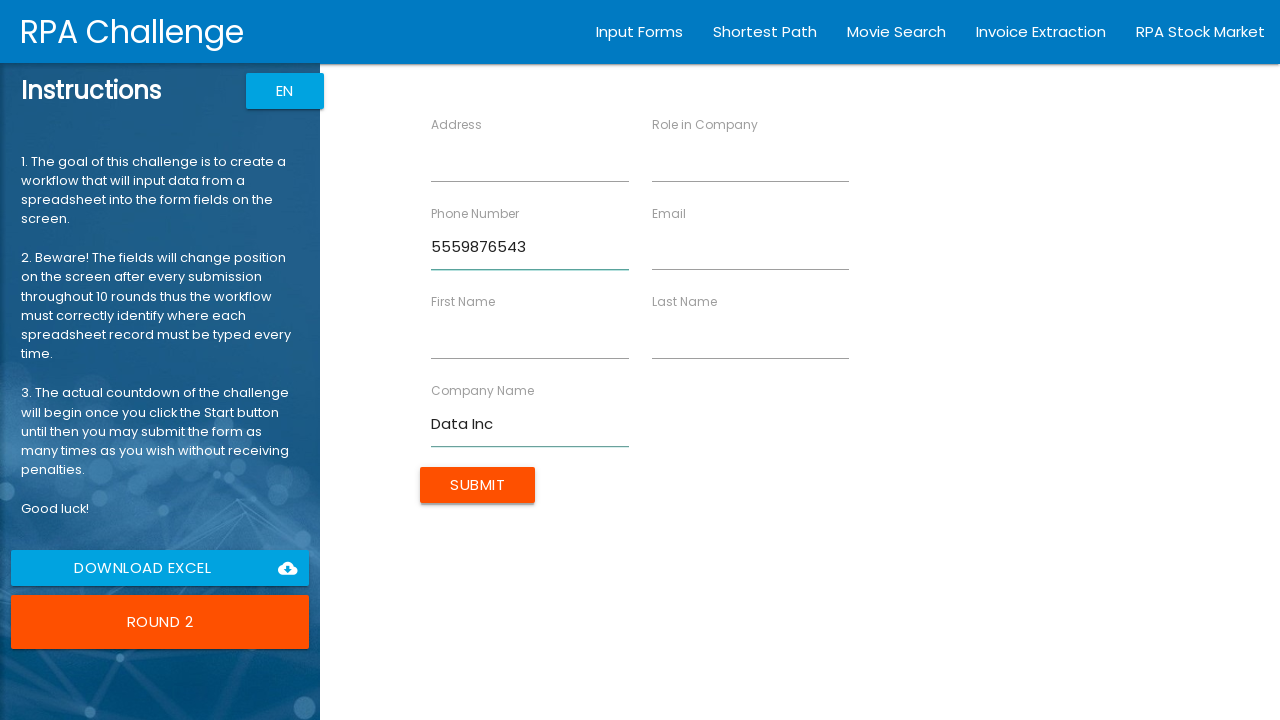

Filled email field with 'jane.doe@example.com' on [ng-reflect-name="labelEmail"]
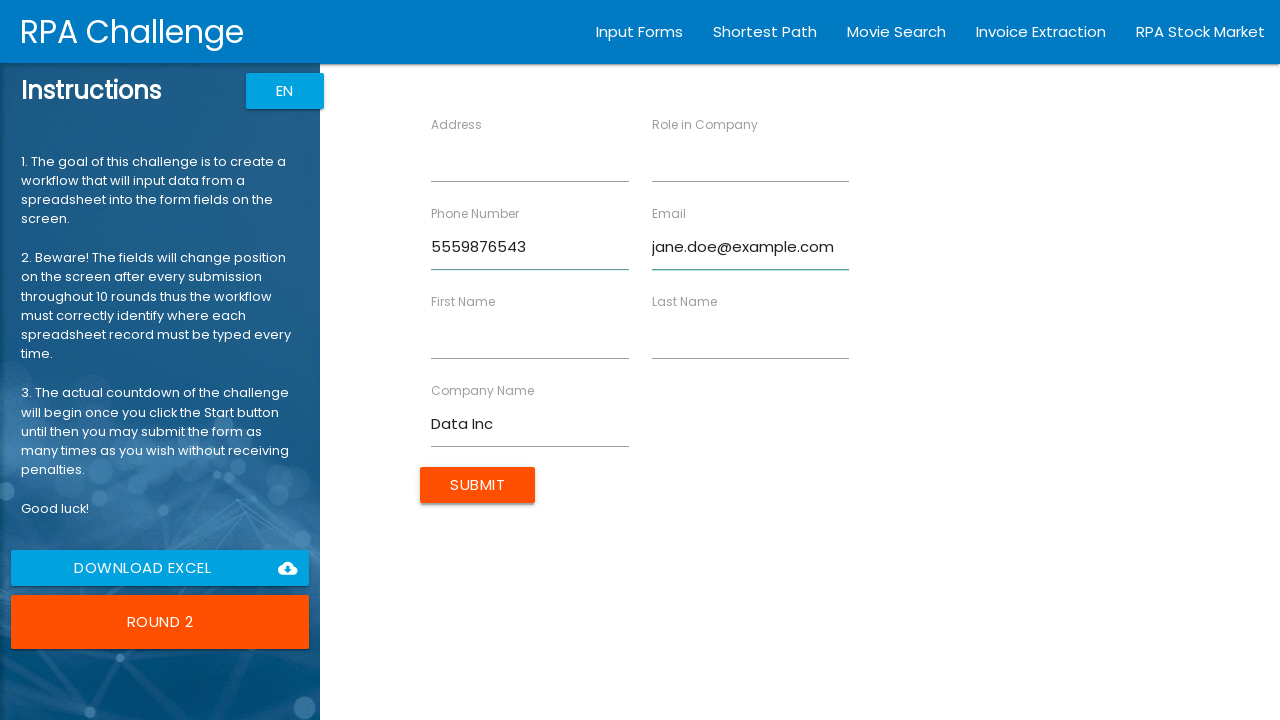

Filled role field with 'Analyst' on [ng-reflect-name="labelRole"]
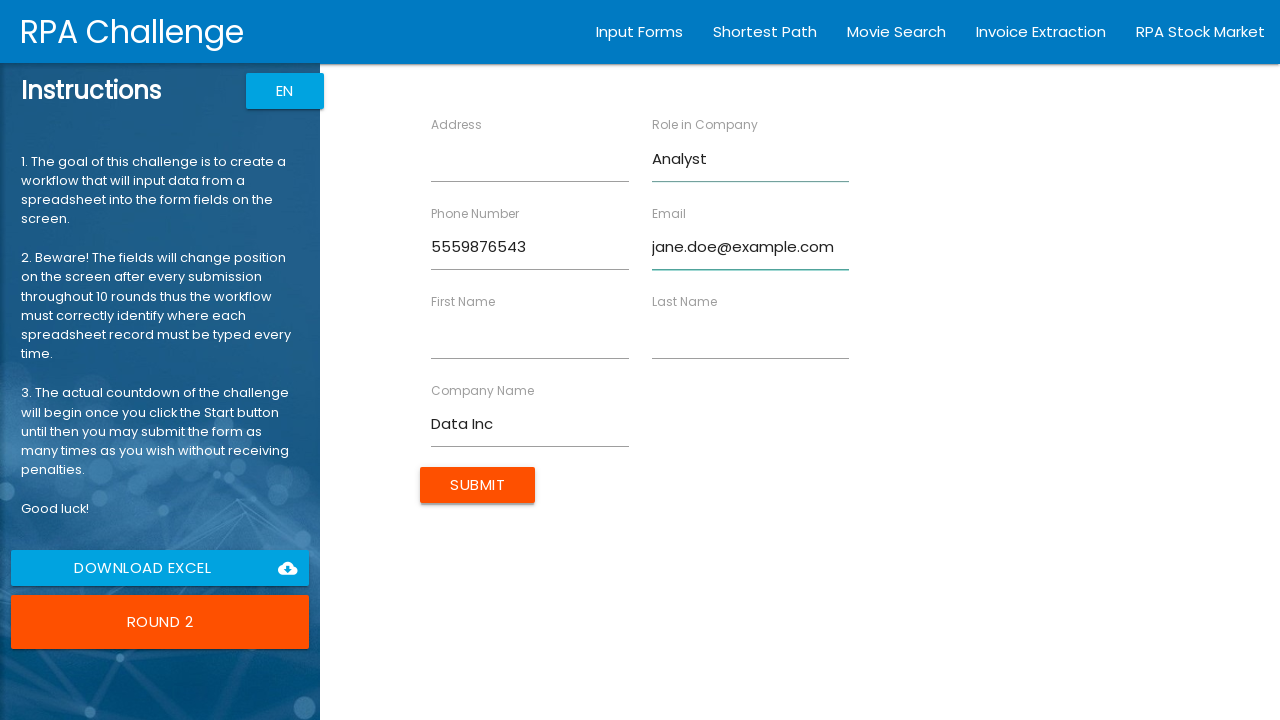

Filled last name field with 'Doe' on [ng-reflect-name="labelLastName"]
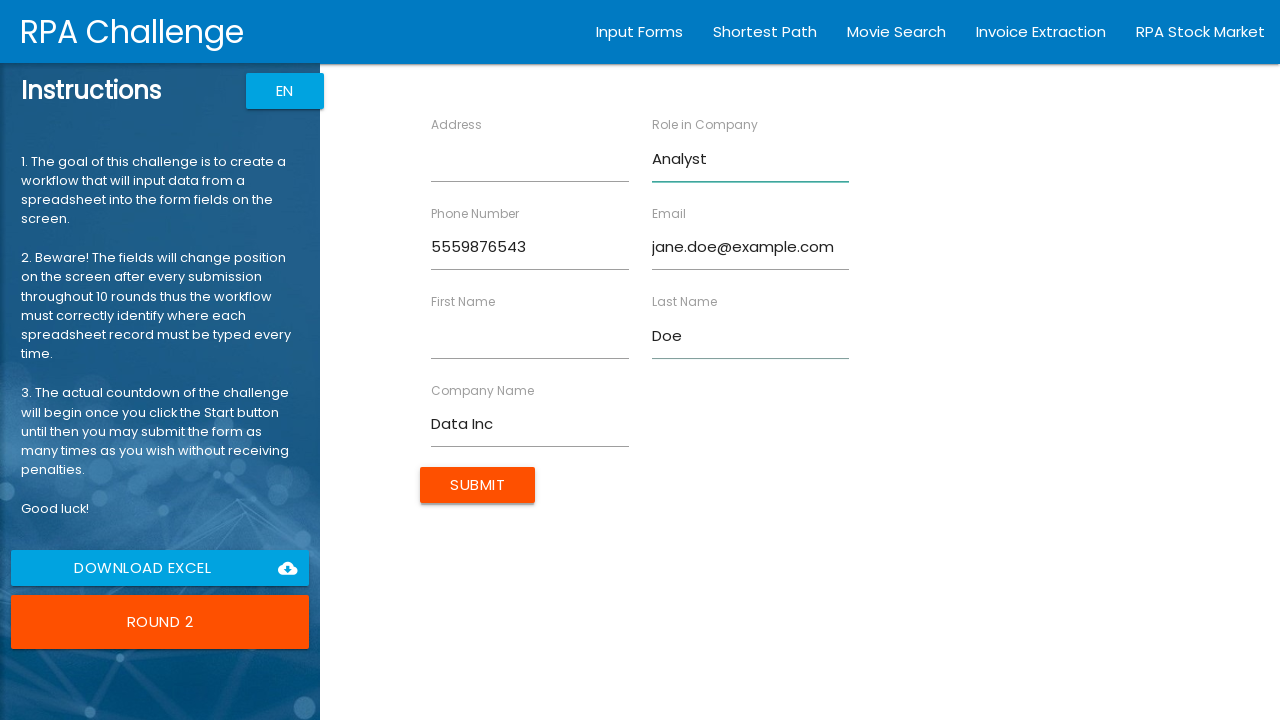

Filled address field with '456 Oak Ave' on [ng-reflect-name="labelAddress"]
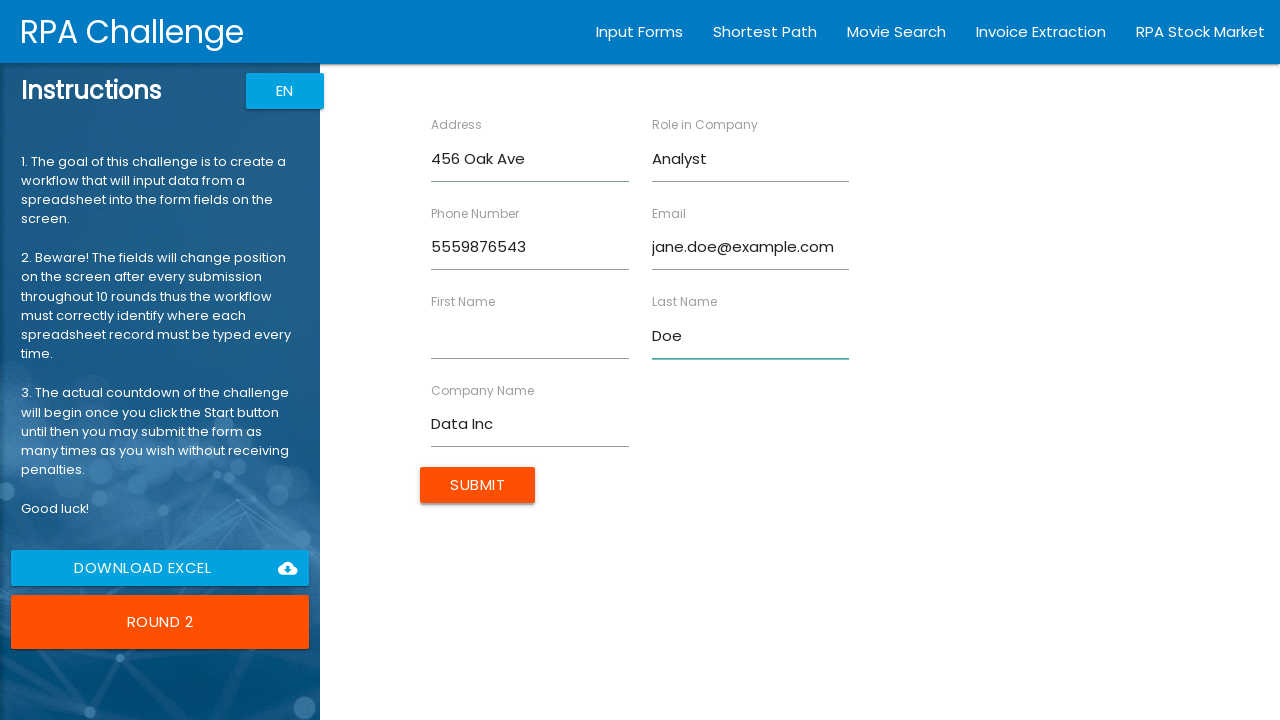

Filled first name field with 'Jane' on [ng-reflect-name="labelFirstName"]
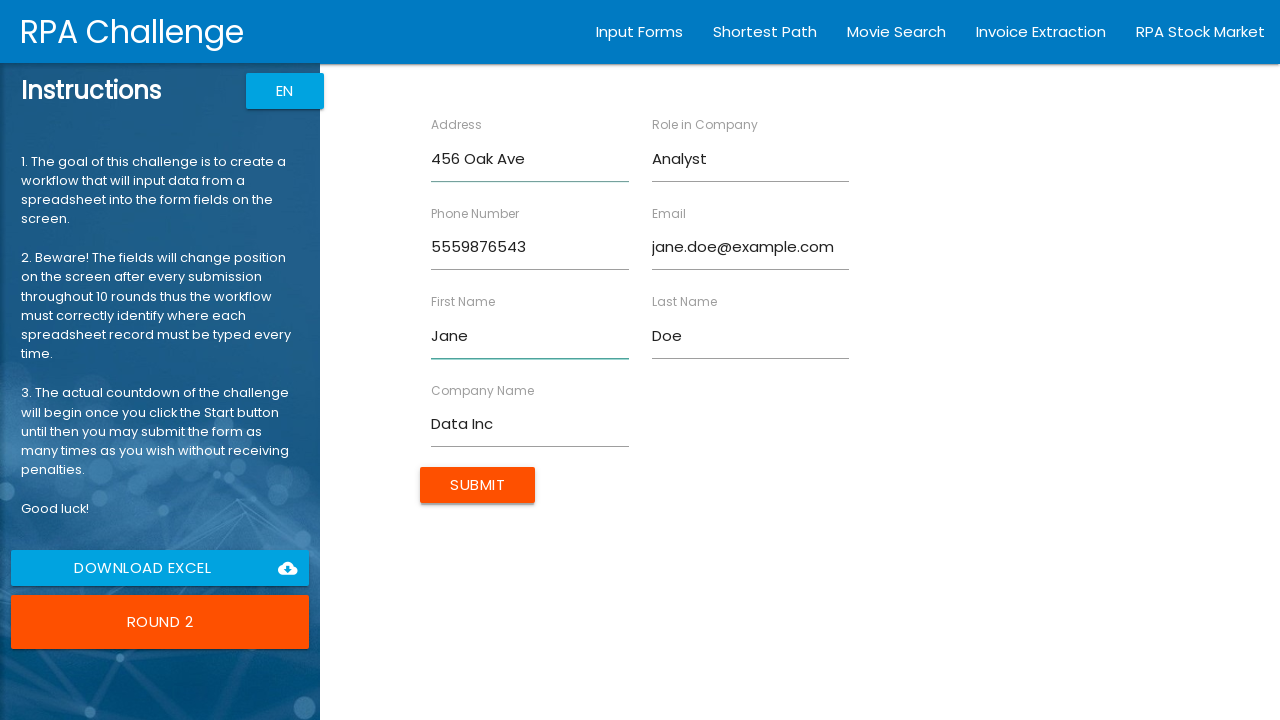

Submitted form with data for Jane Doe at (478, 485) on xpath=/html/body/app-root/div[2]/app-rpa1/div/div[2]/form/input
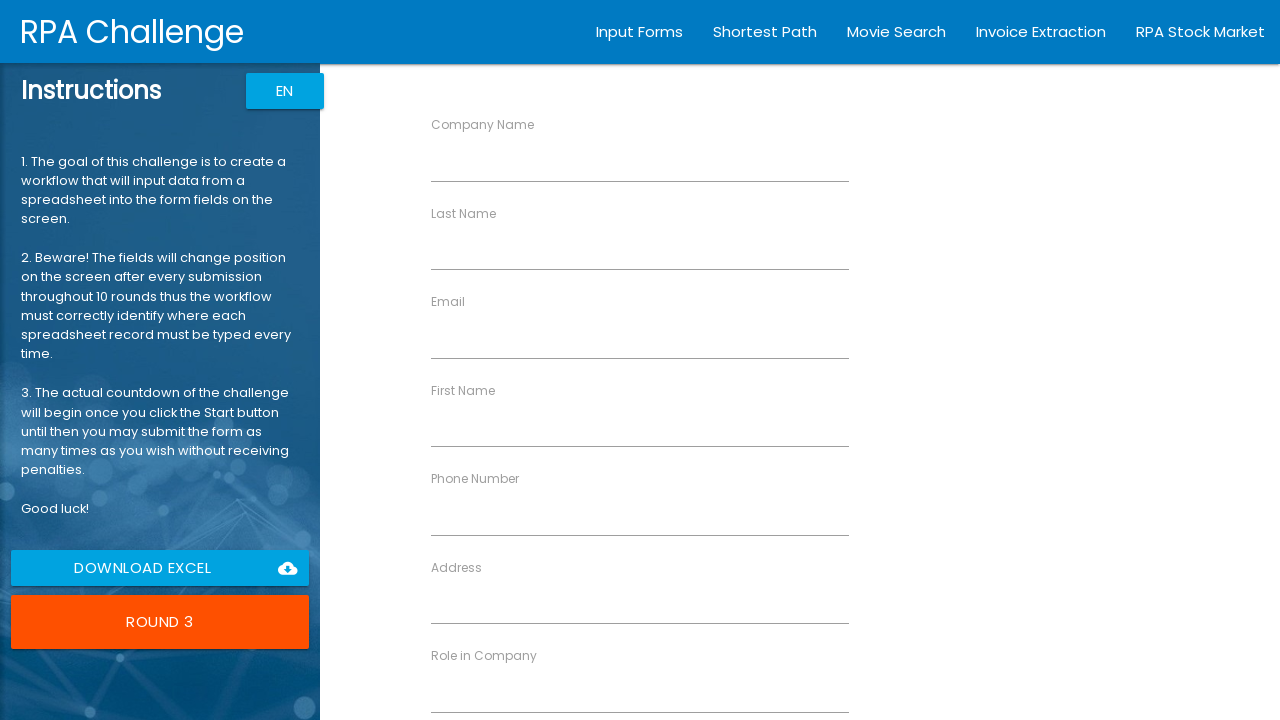

Filled company name field with 'Cloud Solutions' on [ng-reflect-name="labelCompanyName"]
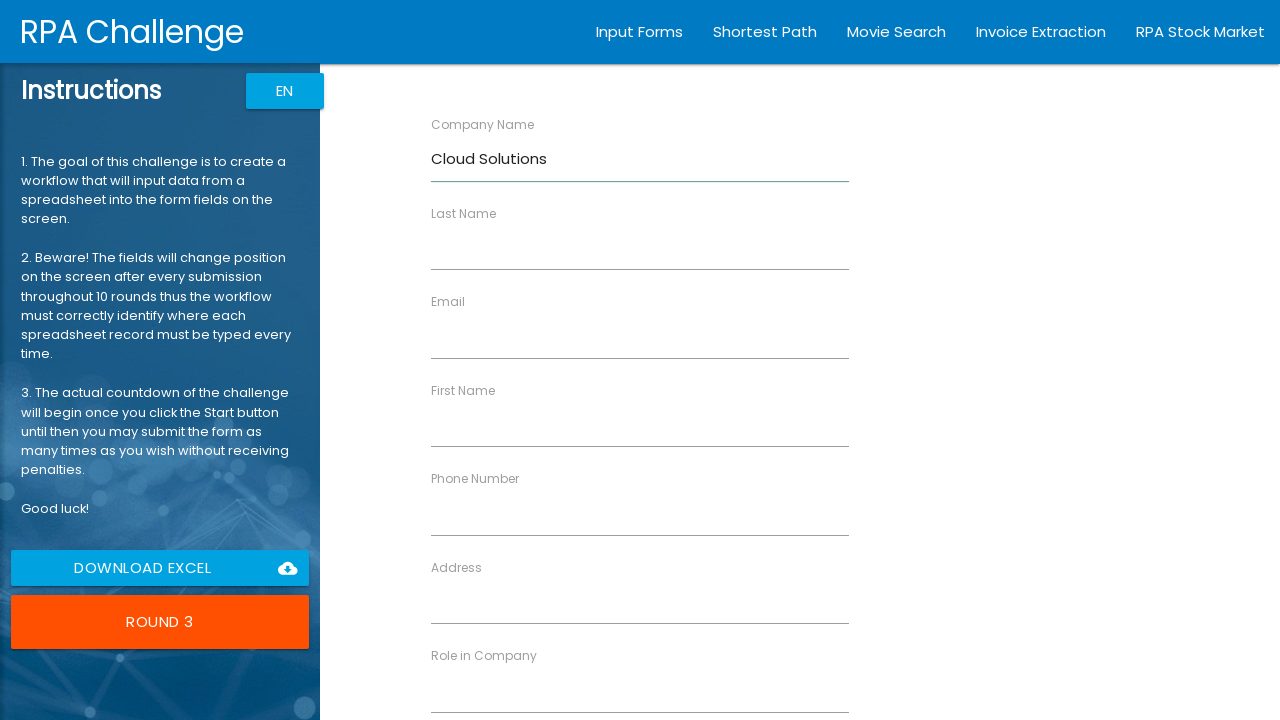

Filled phone number field with '5555551234' on [ng-reflect-name="labelPhone"]
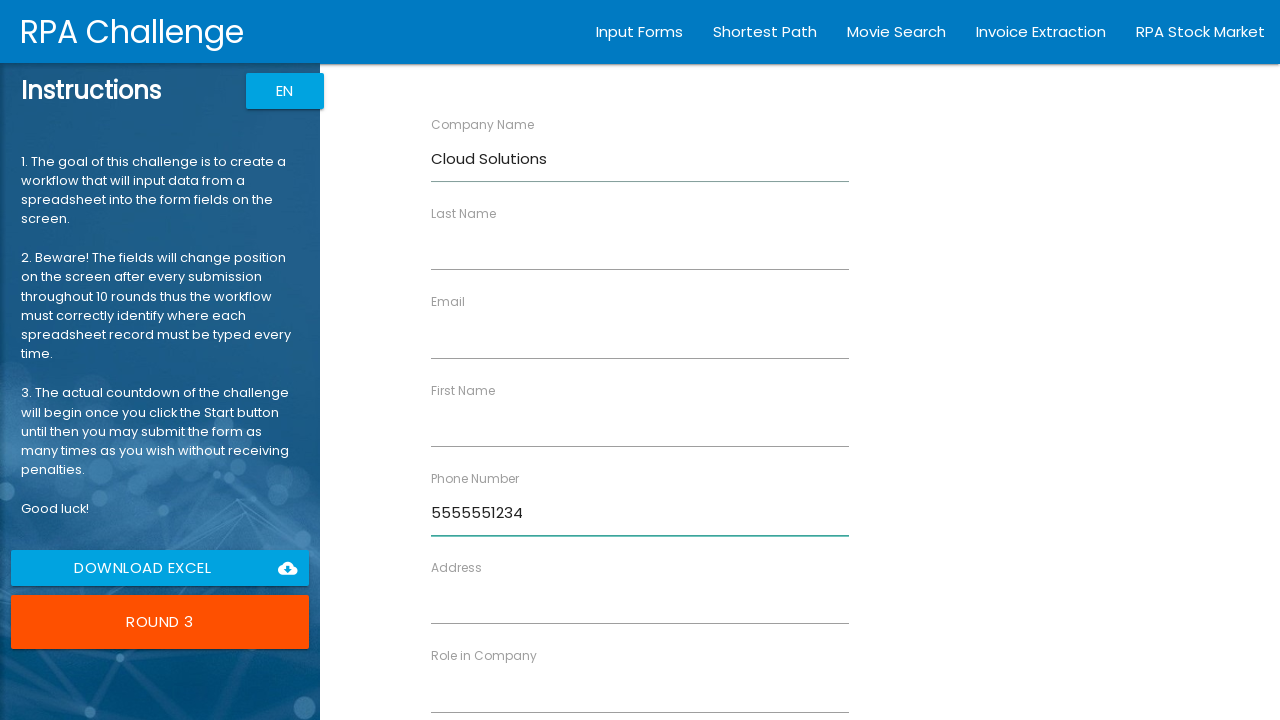

Filled email field with 'm.johnson@example.com' on [ng-reflect-name="labelEmail"]
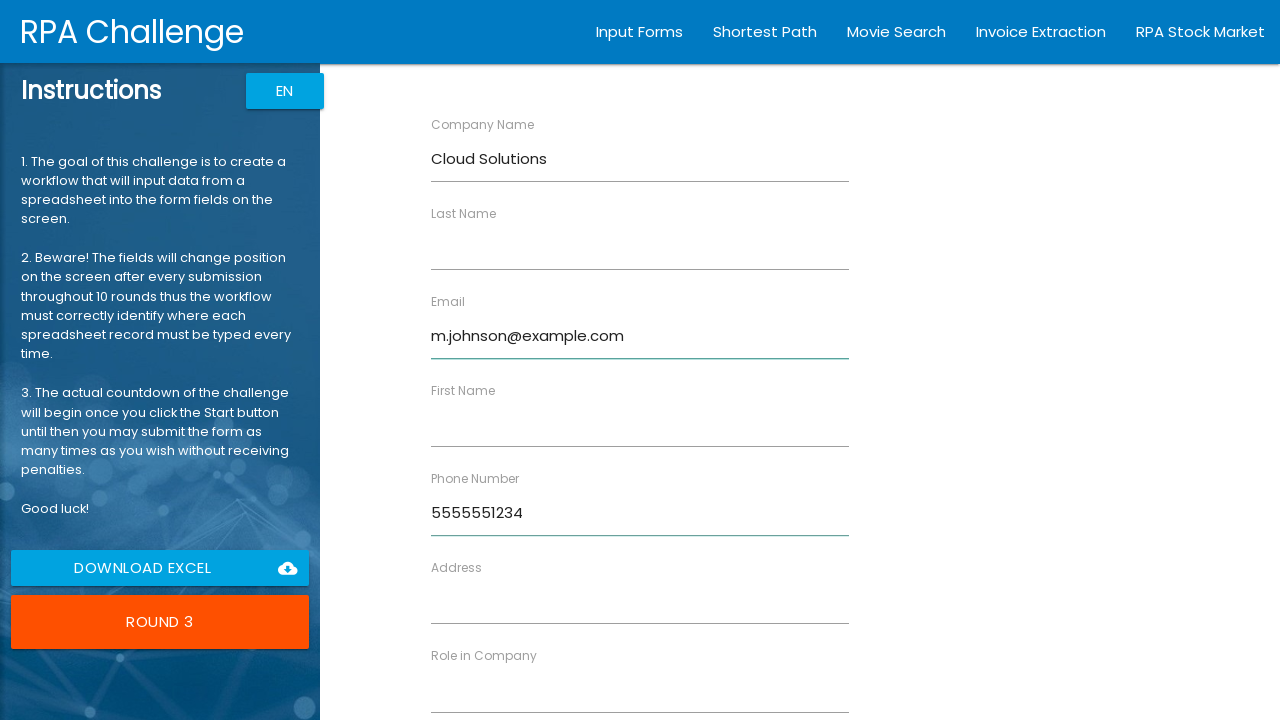

Filled role field with 'Manager' on [ng-reflect-name="labelRole"]
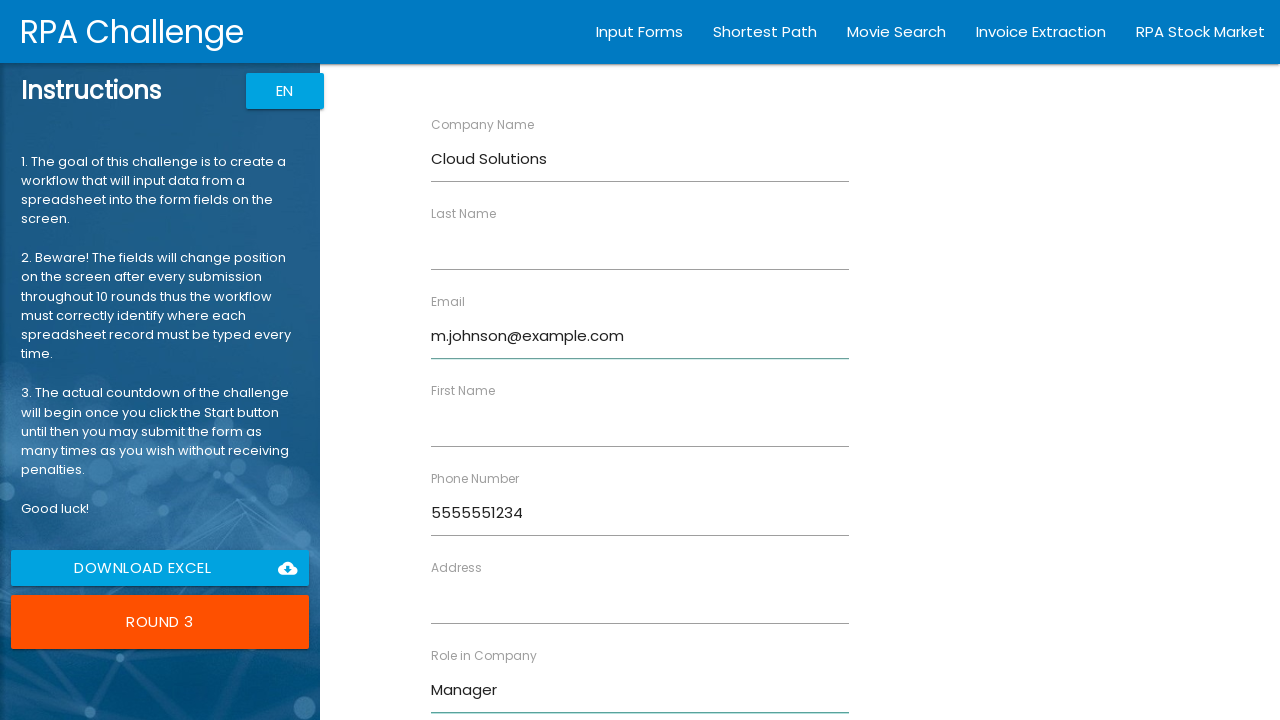

Filled last name field with 'Johnson' on [ng-reflect-name="labelLastName"]
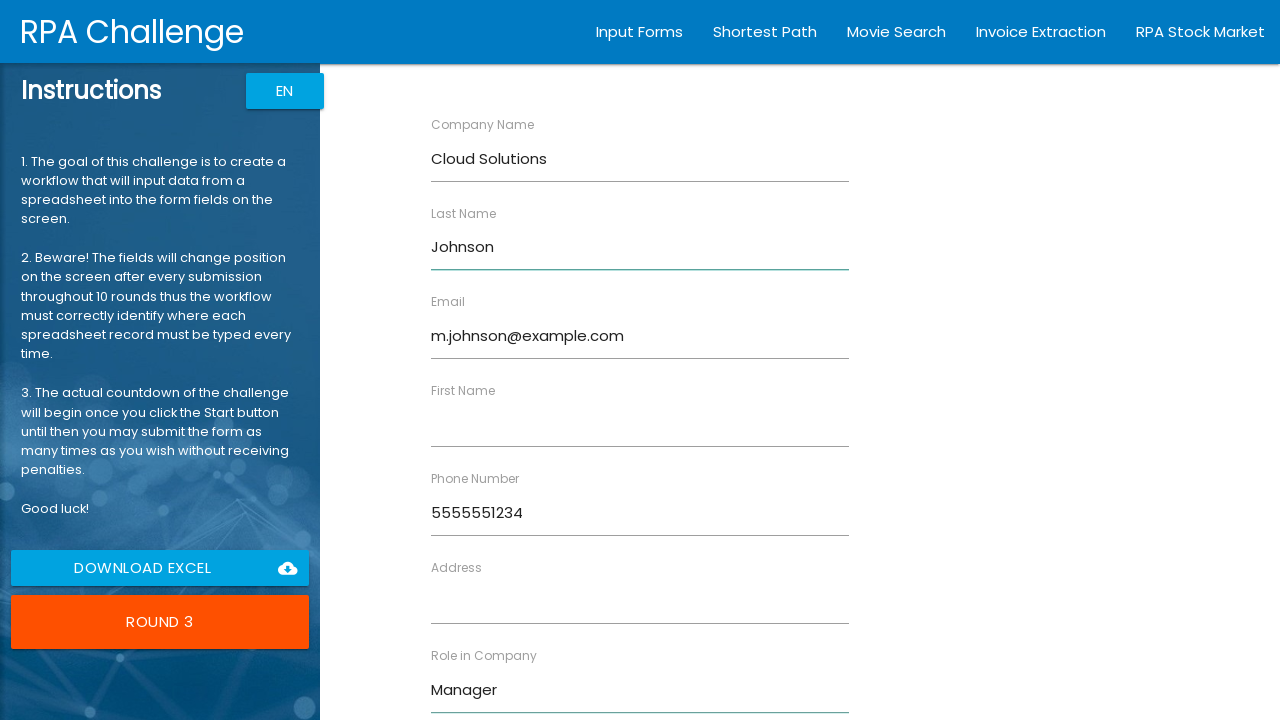

Filled address field with '789 Pine Rd' on [ng-reflect-name="labelAddress"]
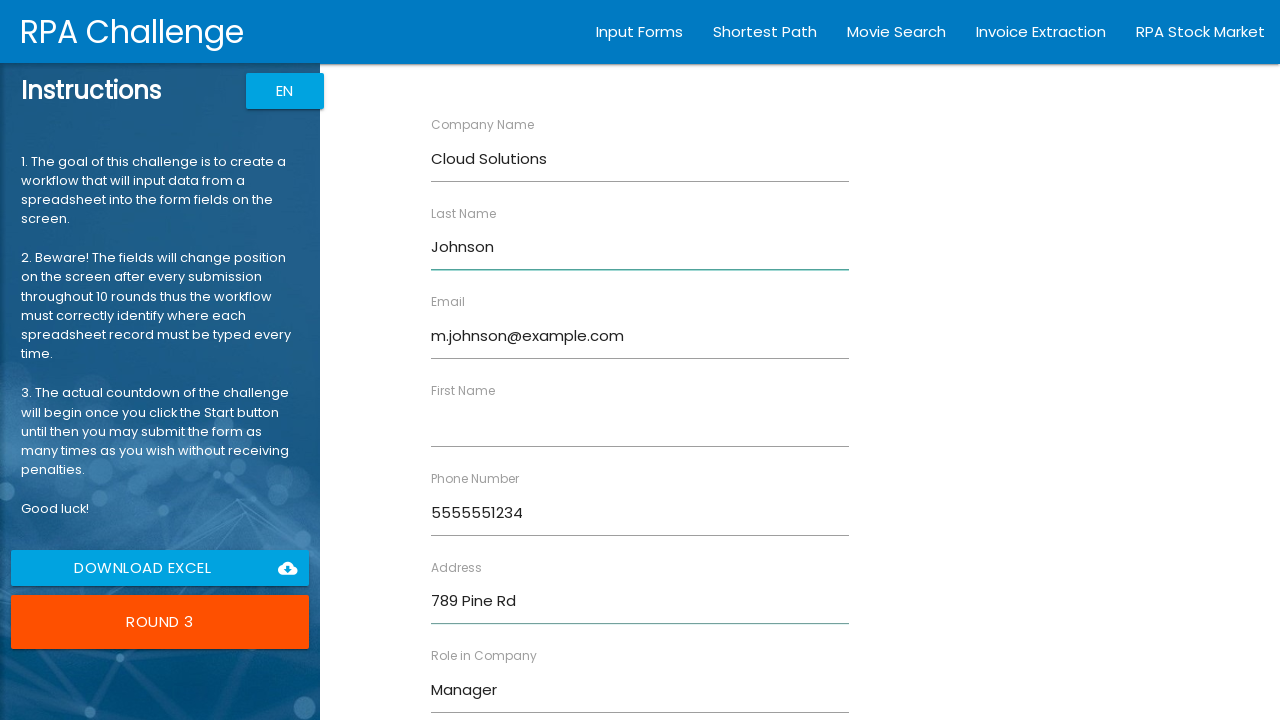

Filled first name field with 'Michael' on [ng-reflect-name="labelFirstName"]
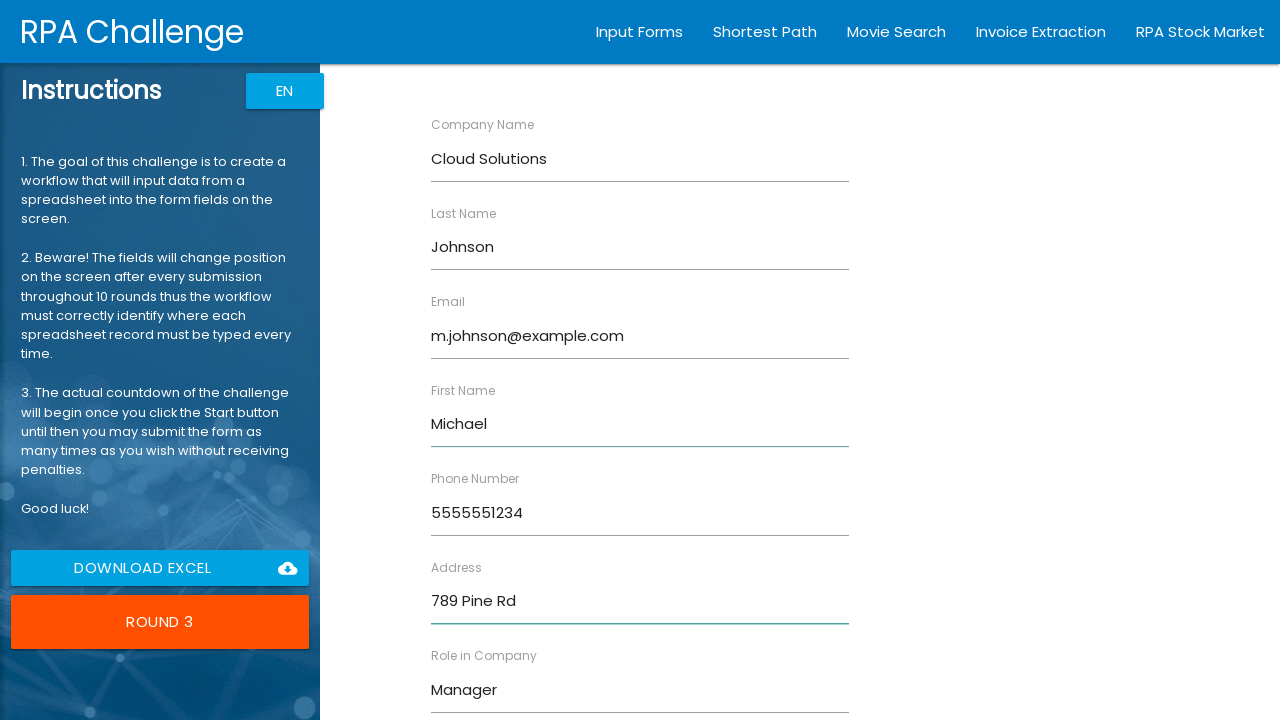

Submitted form with data for Michael Johnson at (478, 688) on xpath=/html/body/app-root/div[2]/app-rpa1/div/div[2]/form/input
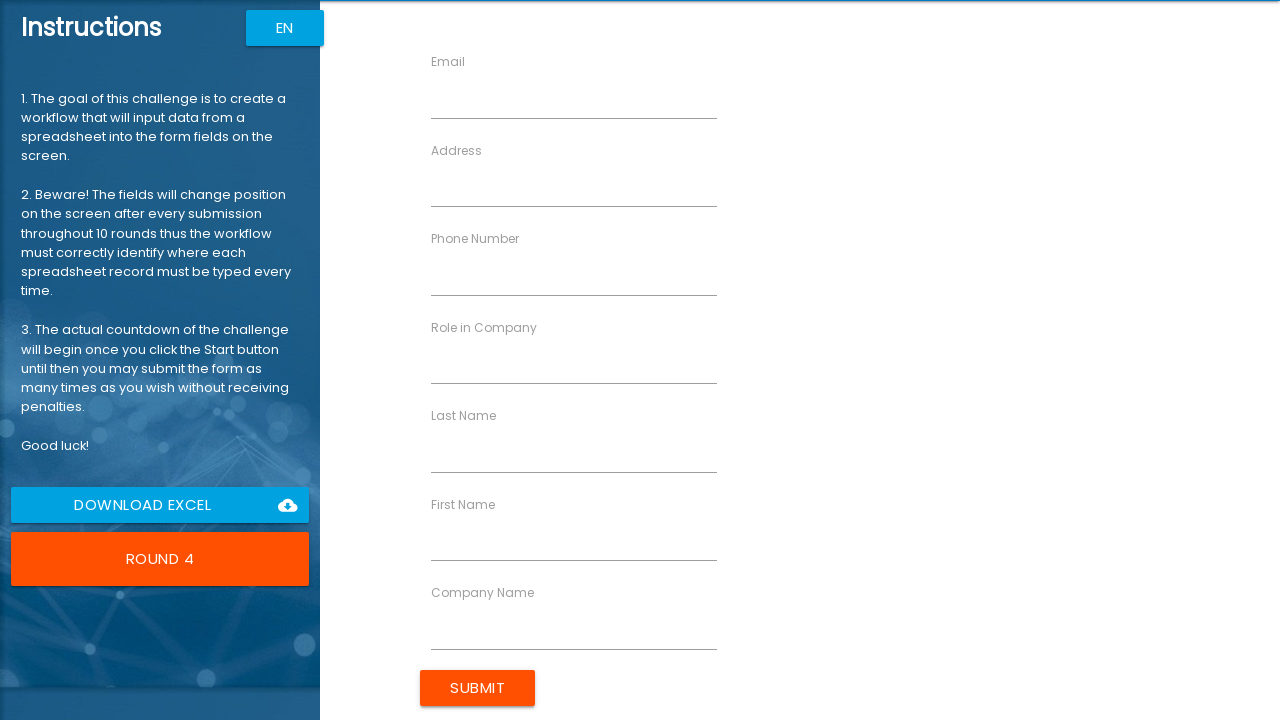

Waited 2 seconds for completion message
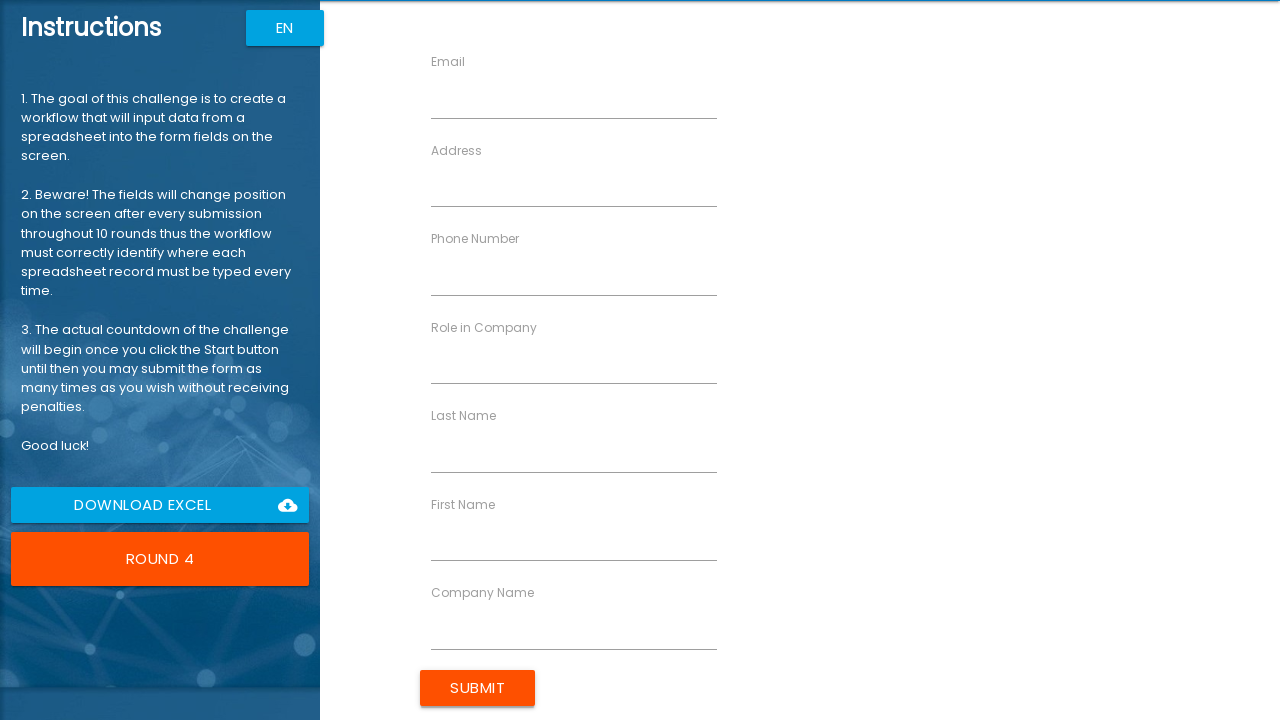

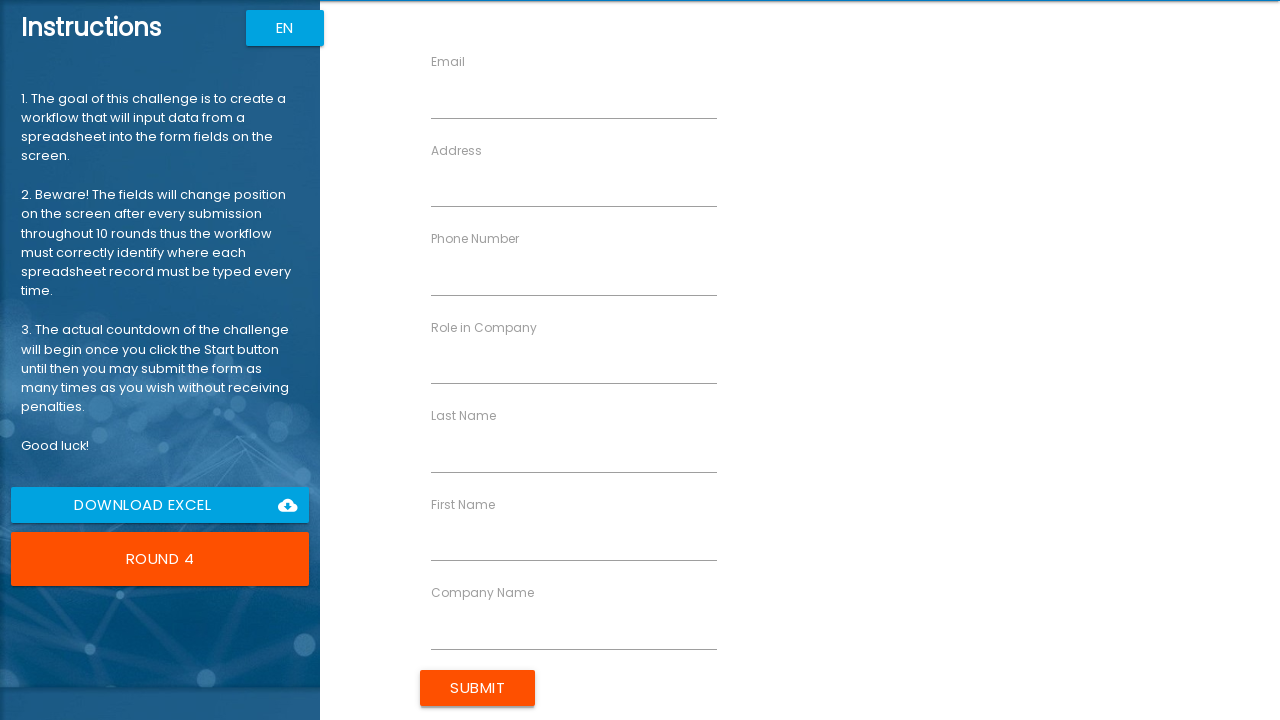